Tests filtering to display all todo items after viewing filtered lists

Starting URL: https://demo.playwright.dev/todomvc

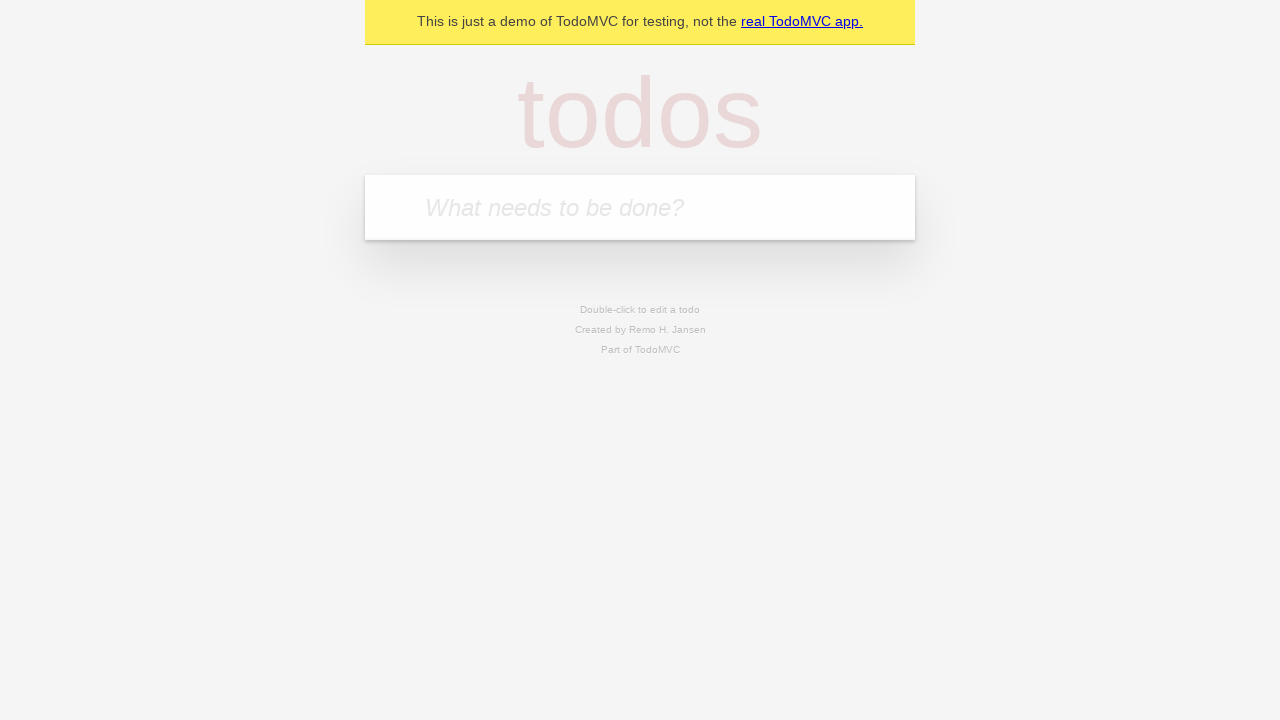

Located the 'What needs to be done?' input field
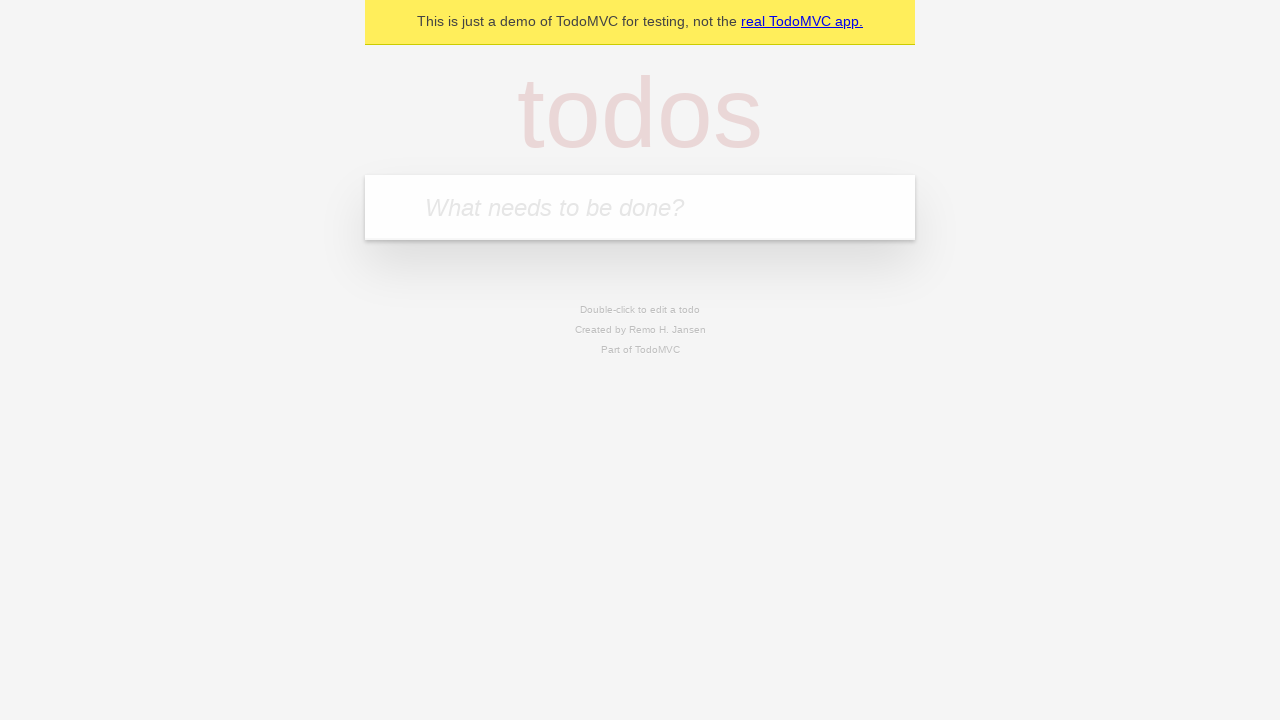

Filled first todo with 'buy some cheese' on internal:attr=[placeholder="What needs to be done?"i]
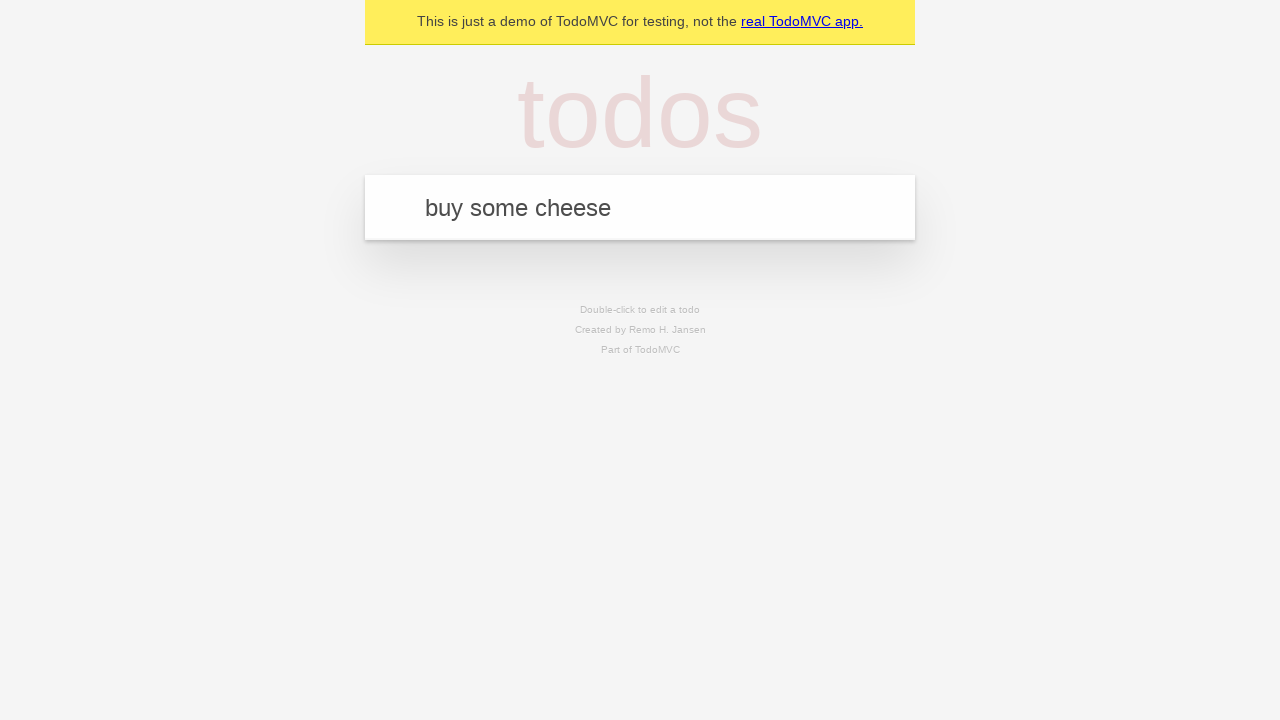

Pressed Enter to add first todo on internal:attr=[placeholder="What needs to be done?"i]
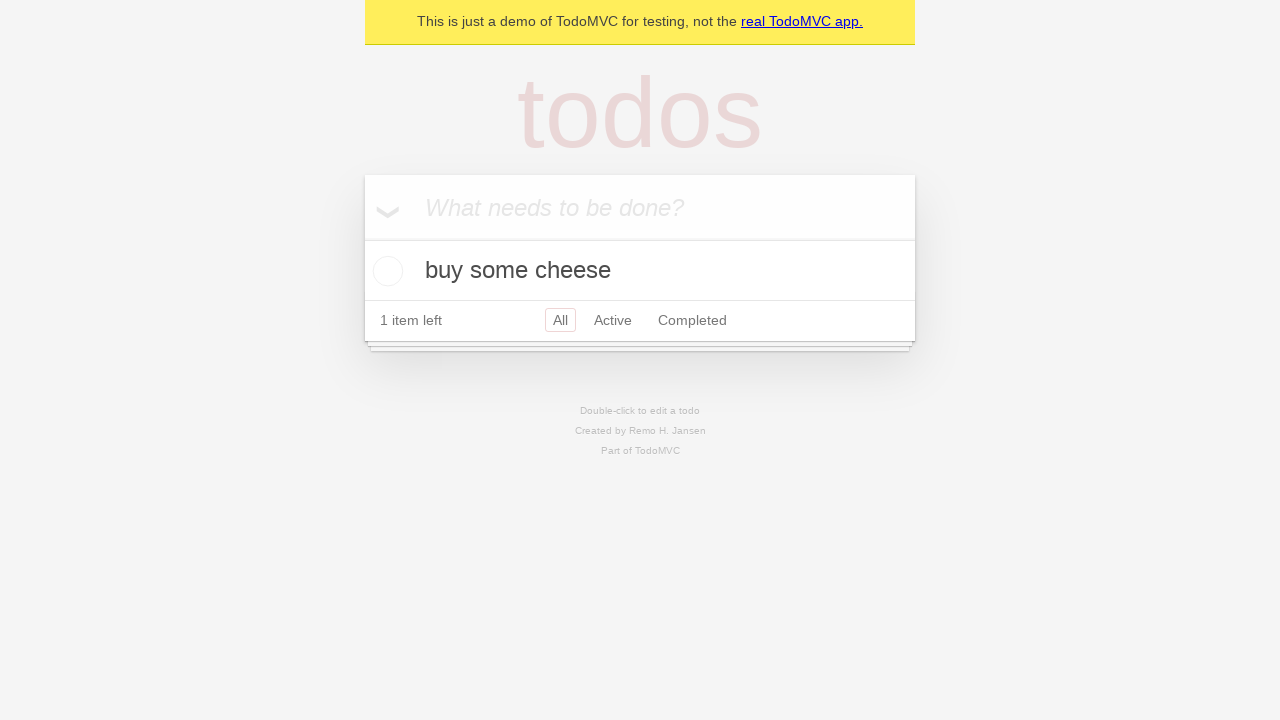

Filled second todo with 'feed the cat' on internal:attr=[placeholder="What needs to be done?"i]
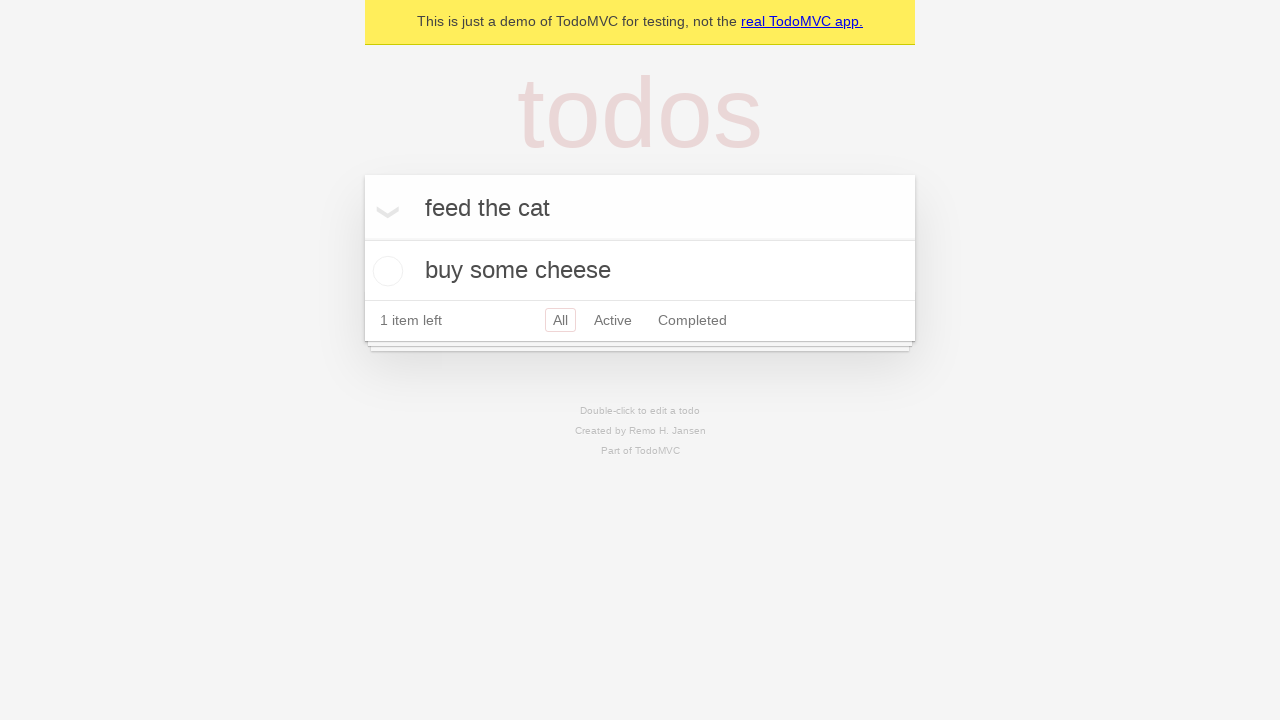

Pressed Enter to add second todo on internal:attr=[placeholder="What needs to be done?"i]
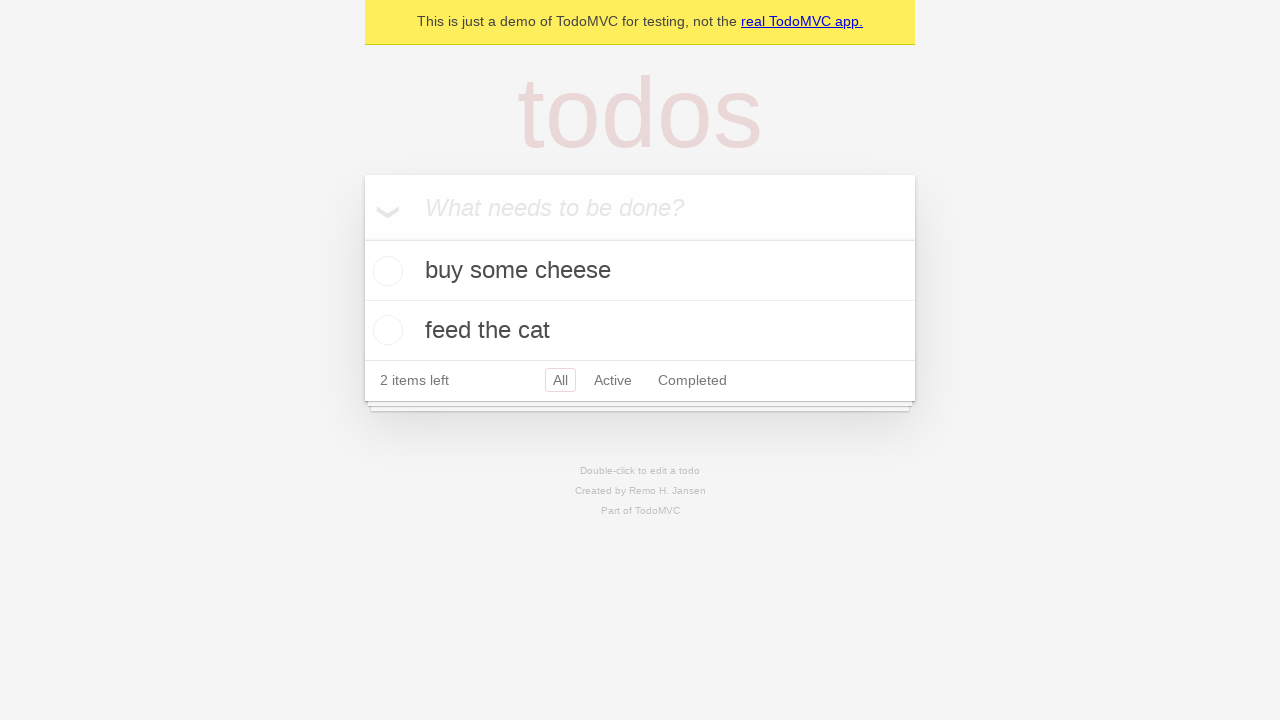

Filled third todo with 'book a doctors appointment' on internal:attr=[placeholder="What needs to be done?"i]
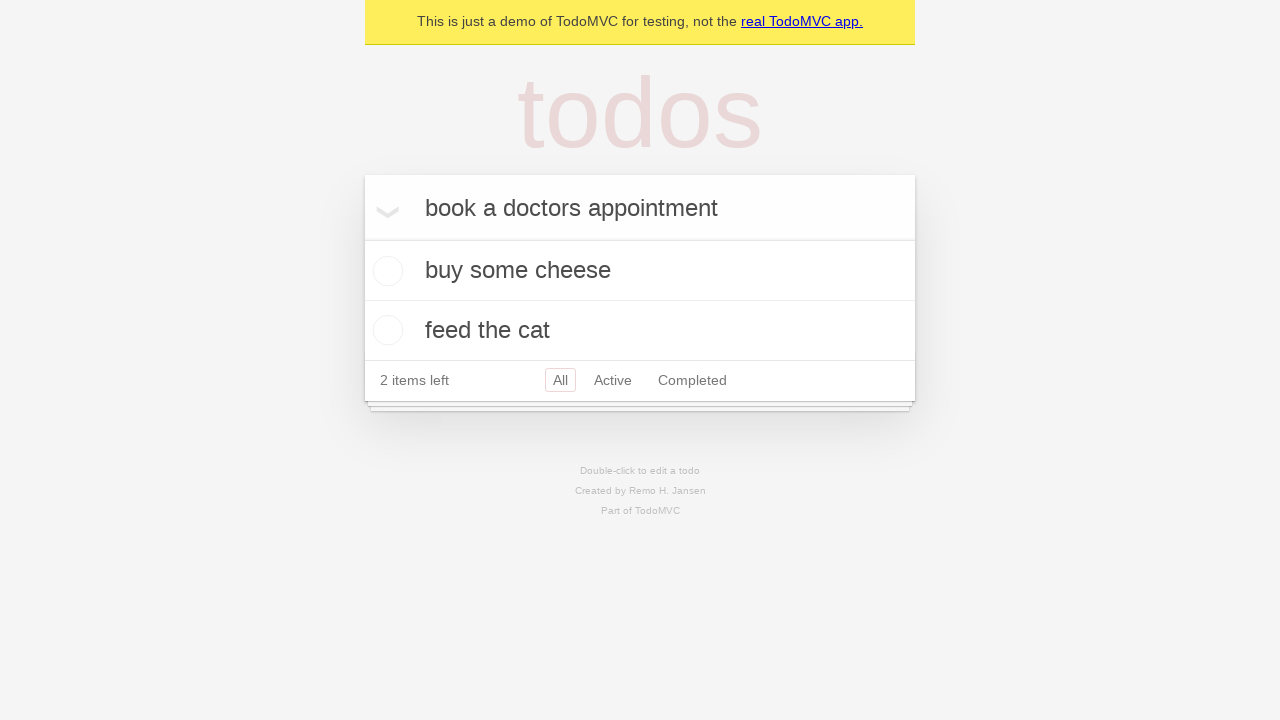

Pressed Enter to add third todo on internal:attr=[placeholder="What needs to be done?"i]
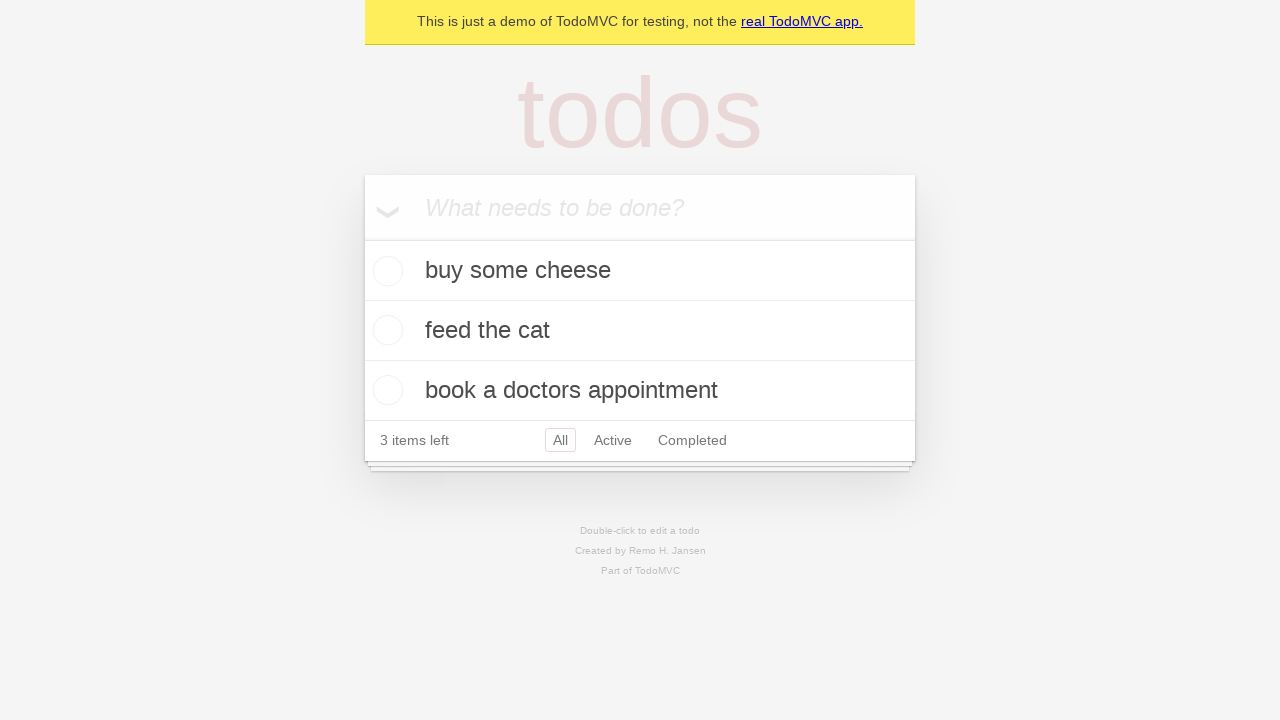

All three todos loaded and visible
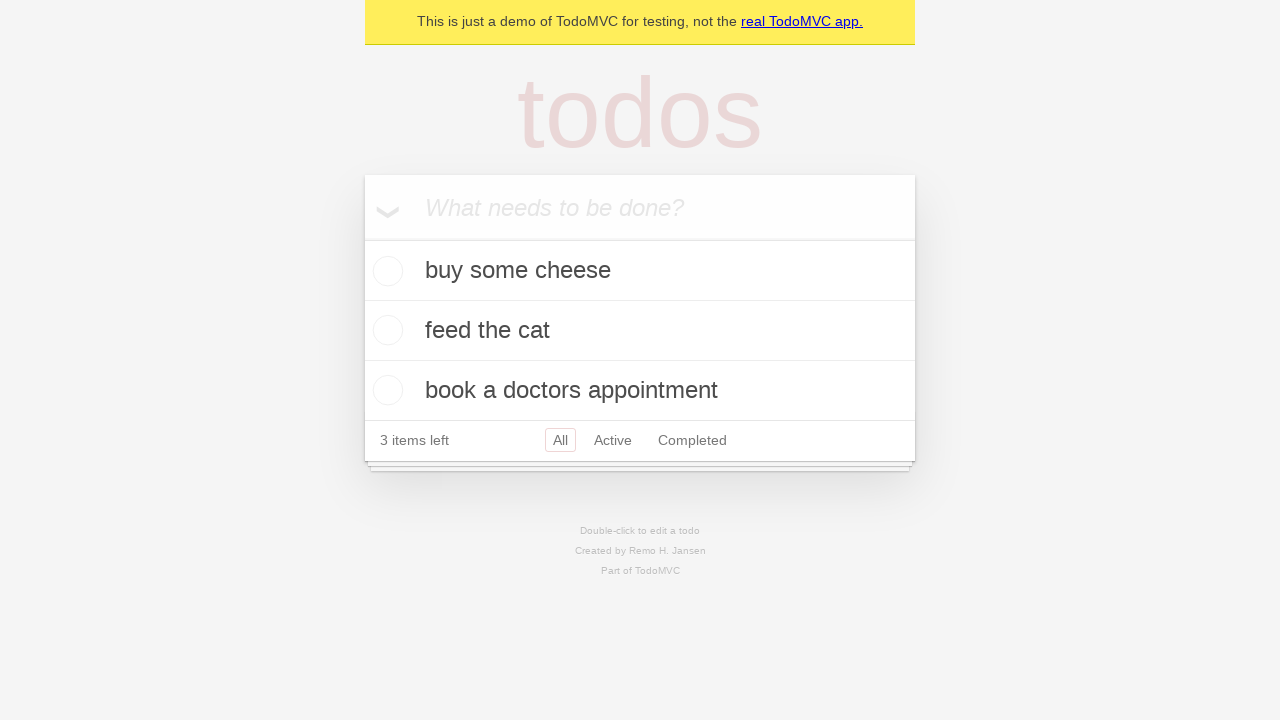

Checked the second todo item (feed the cat) at (385, 330) on internal:testid=[data-testid="todo-item"s] >> nth=1 >> internal:role=checkbox
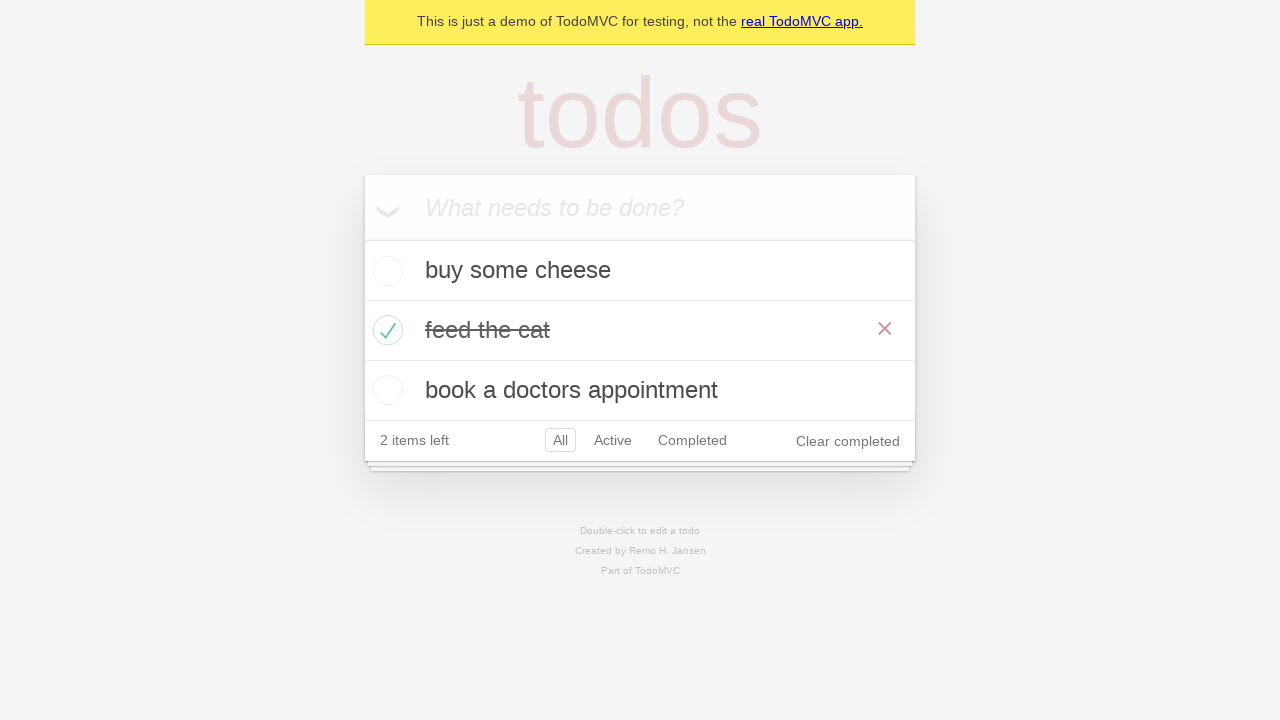

Clicked 'Active' filter to display only active todos at (613, 440) on internal:role=link[name="Active"i]
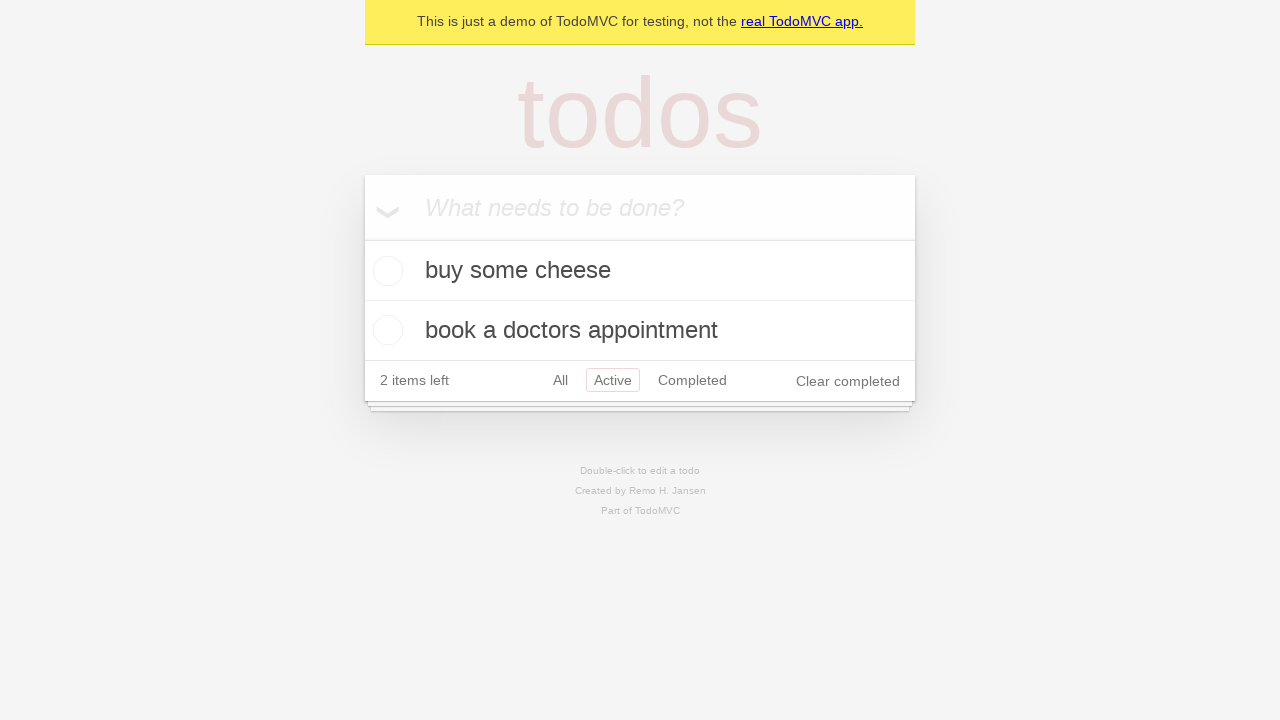

Clicked 'Completed' filter to display only completed todos at (692, 380) on internal:role=link[name="Completed"i]
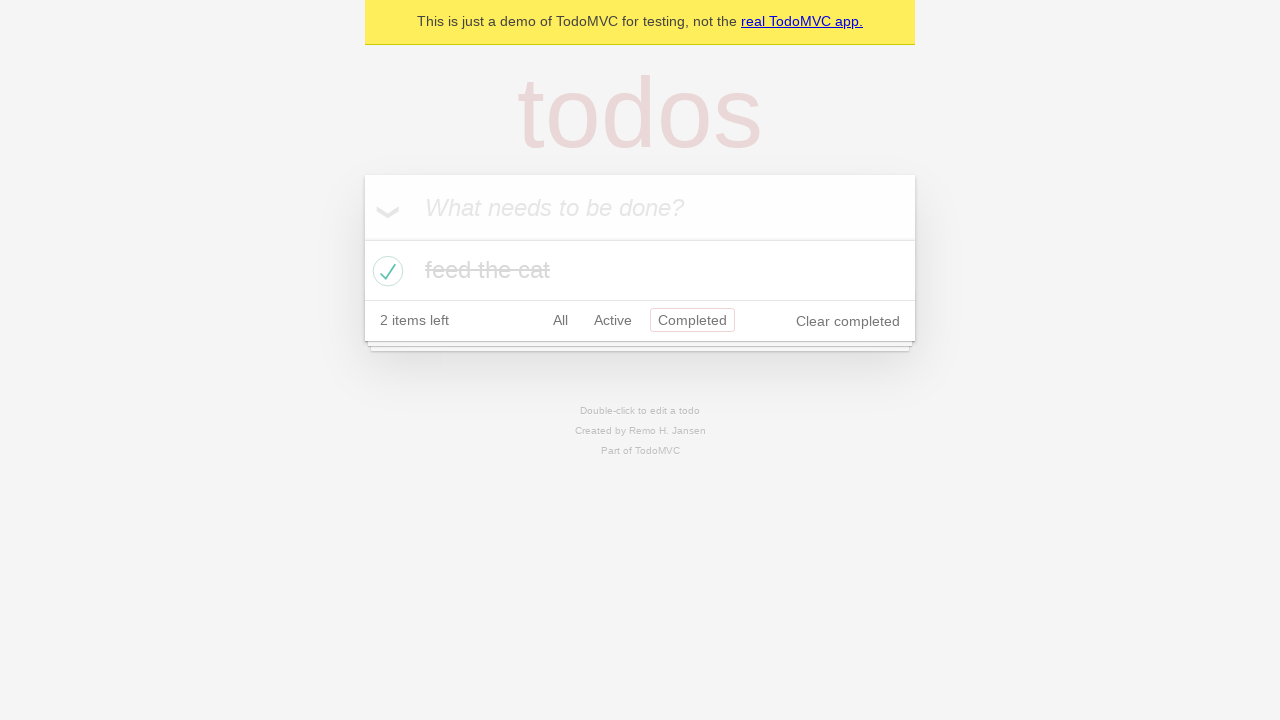

Clicked 'All' filter to display all todos at (560, 320) on internal:role=link[name="All"i]
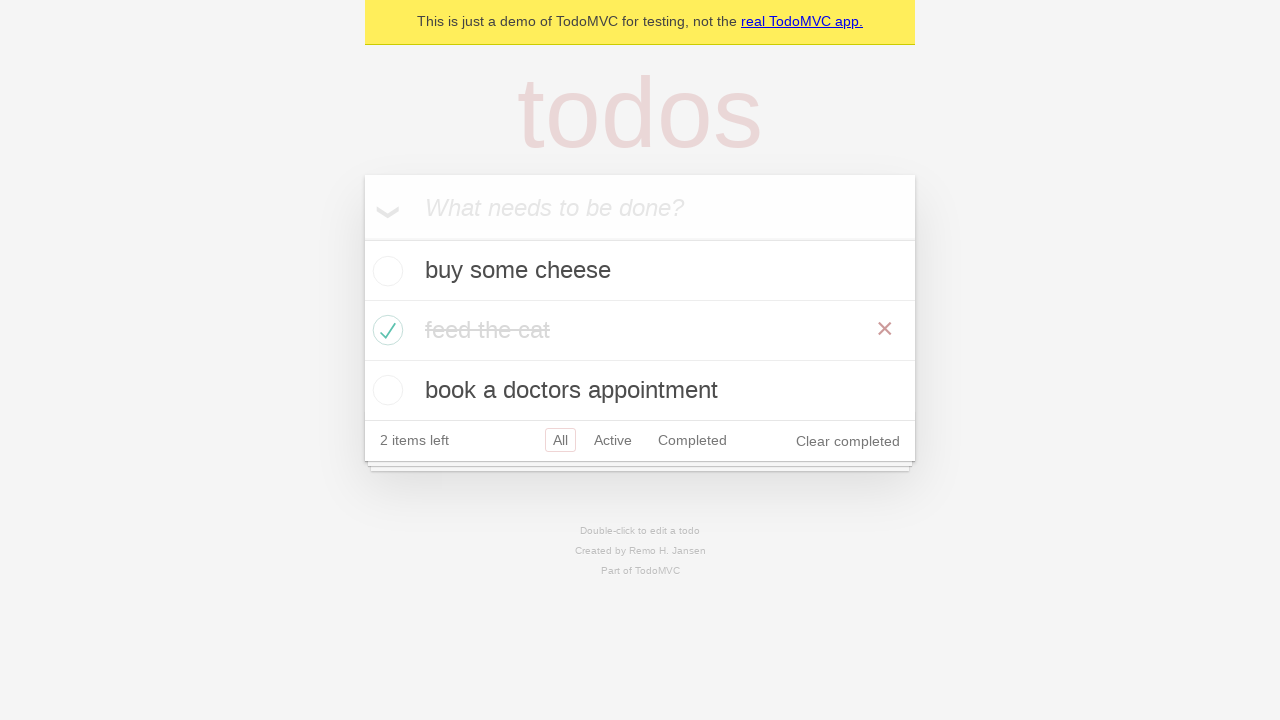

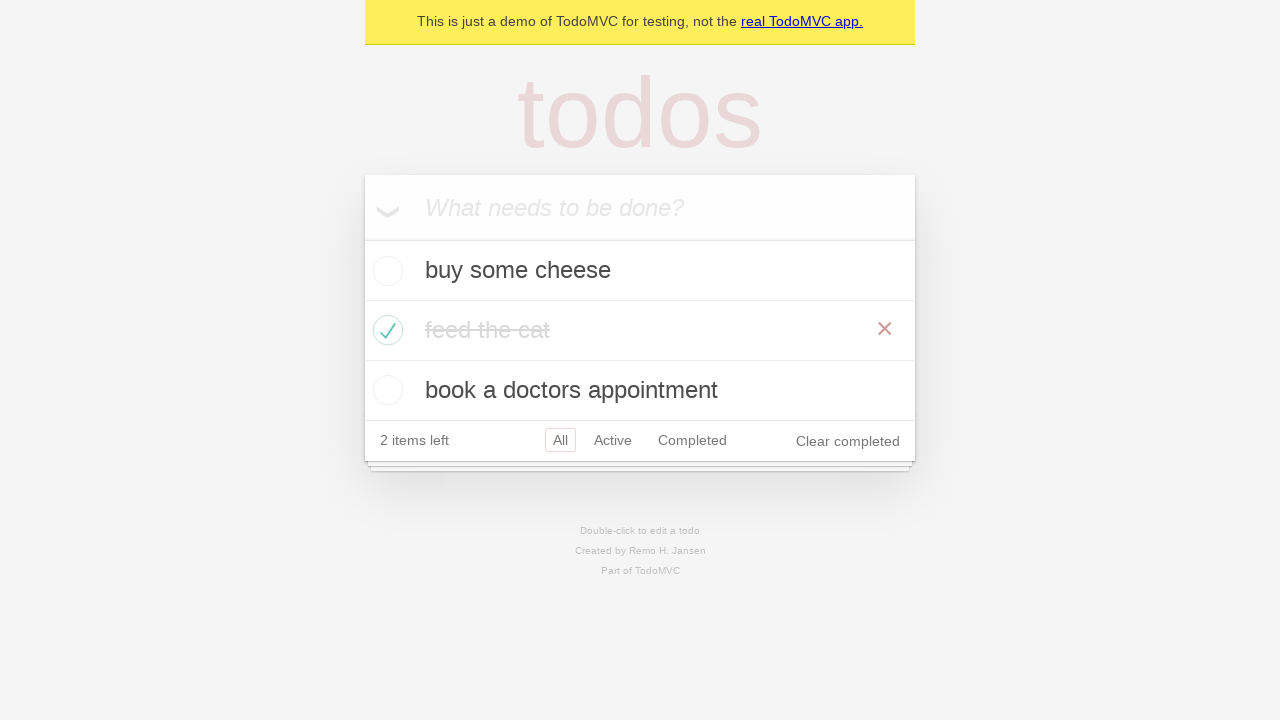